Navigates to a YouTube playlist page and scrolls to the bottom to load all videos in the playlist, then verifies video elements are present.

Starting URL: https://www.youtube.com/playlist?list=PLrAXtmErZgOeiKm4sgNOknGvNjby9efdf

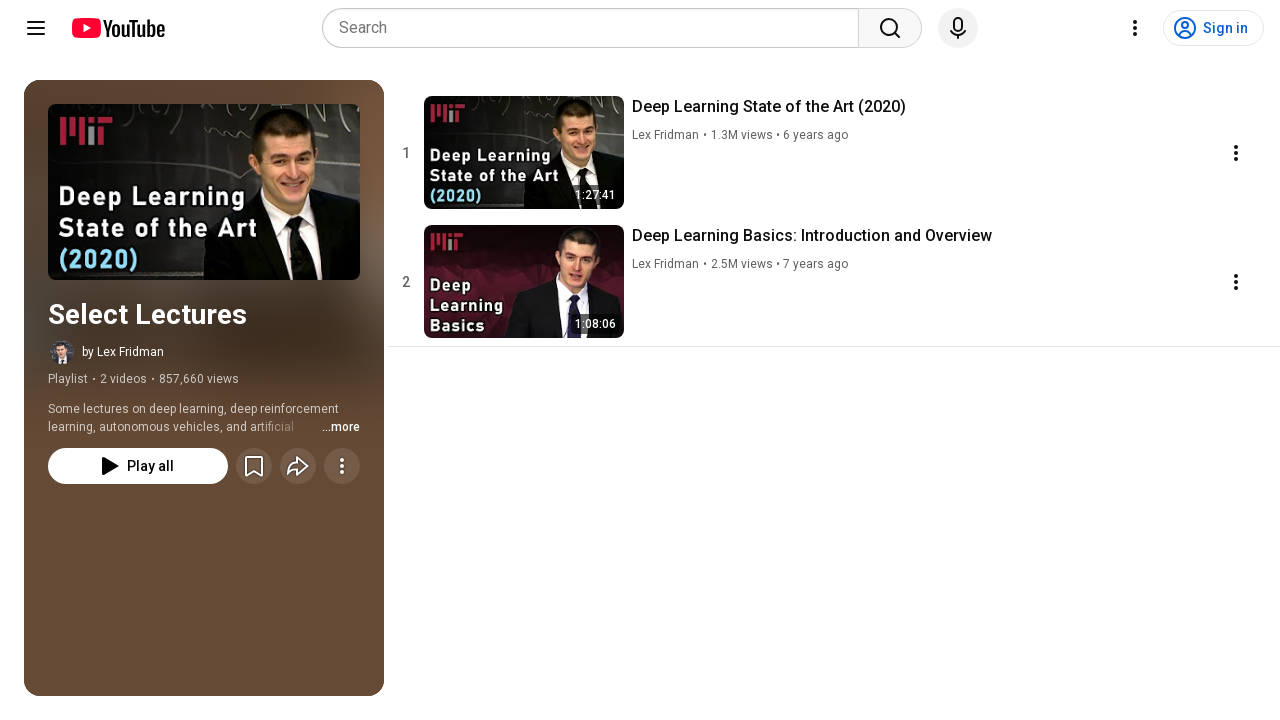

Waited for video title elements to load on playlist page
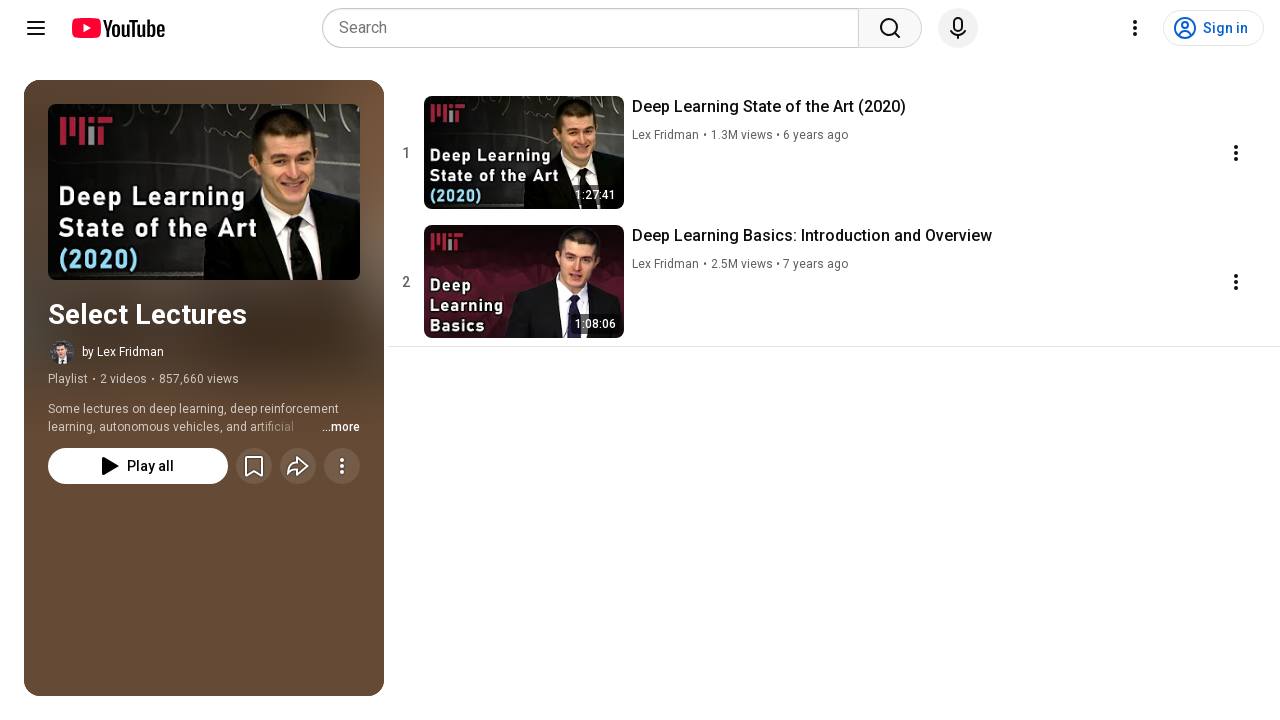

Retrieved initial scroll height of the page
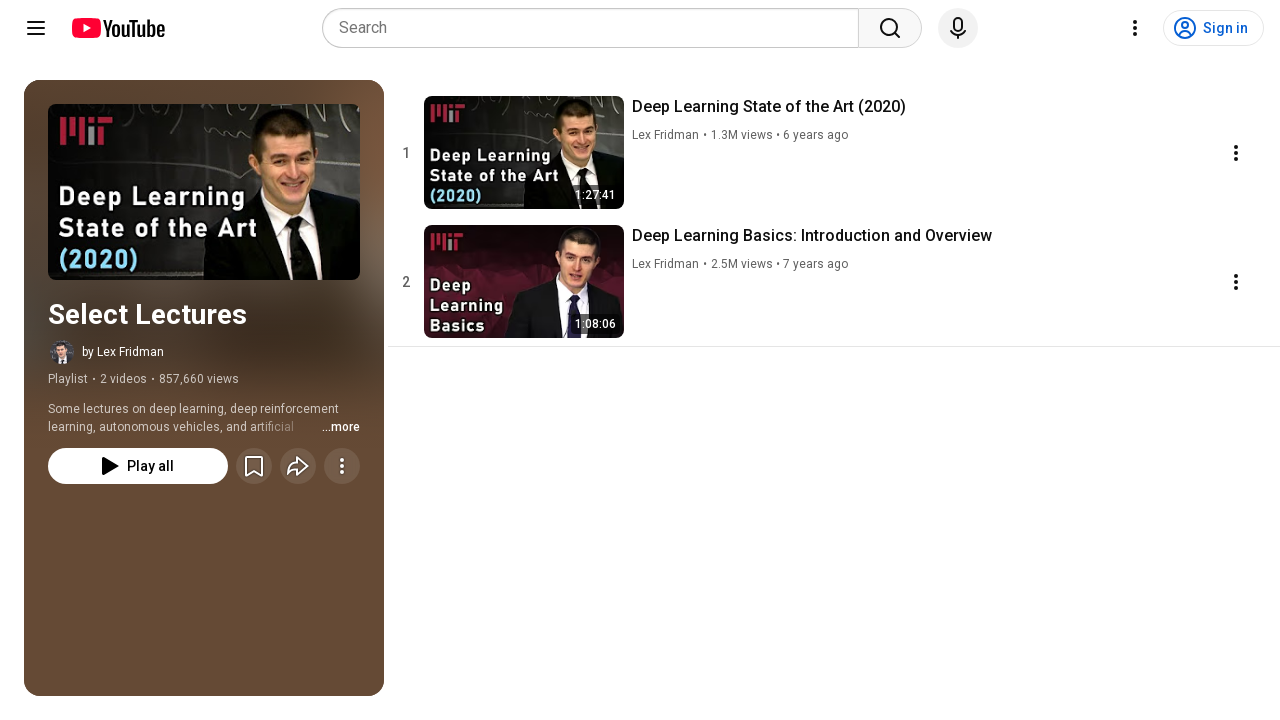

Scrolled to bottom of page to trigger content loading
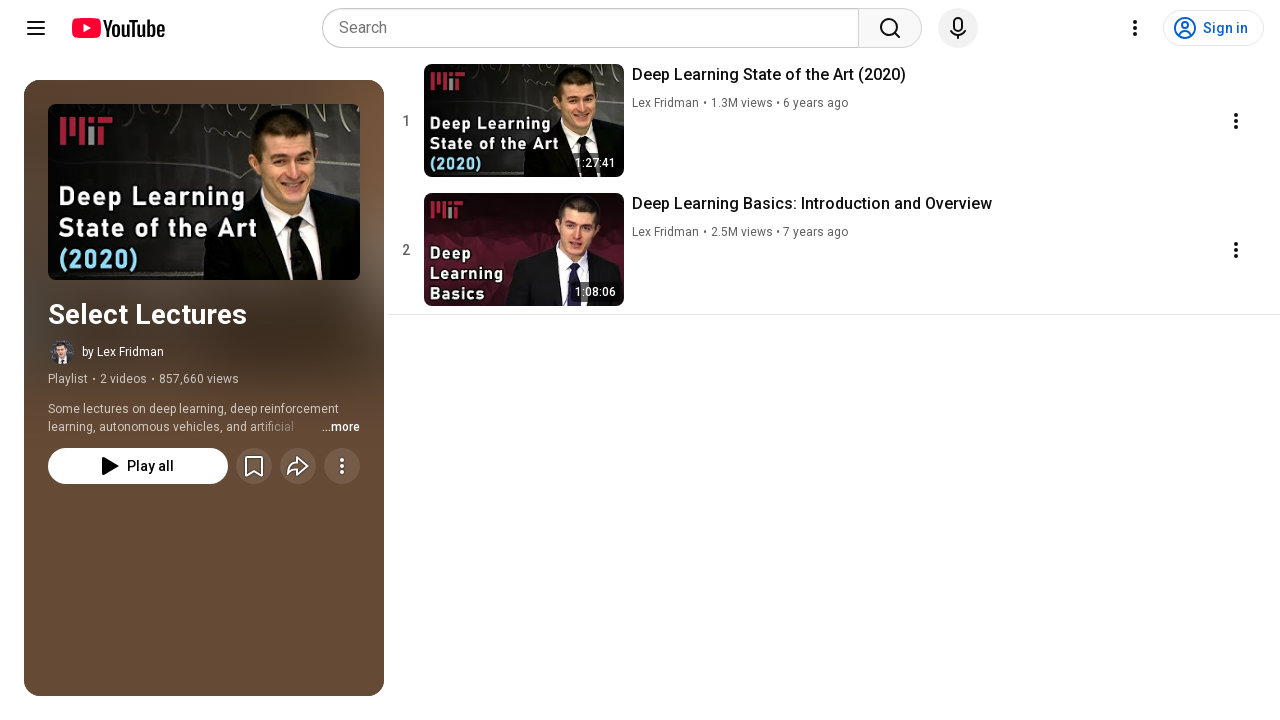

Waited 2 seconds for new video content to load
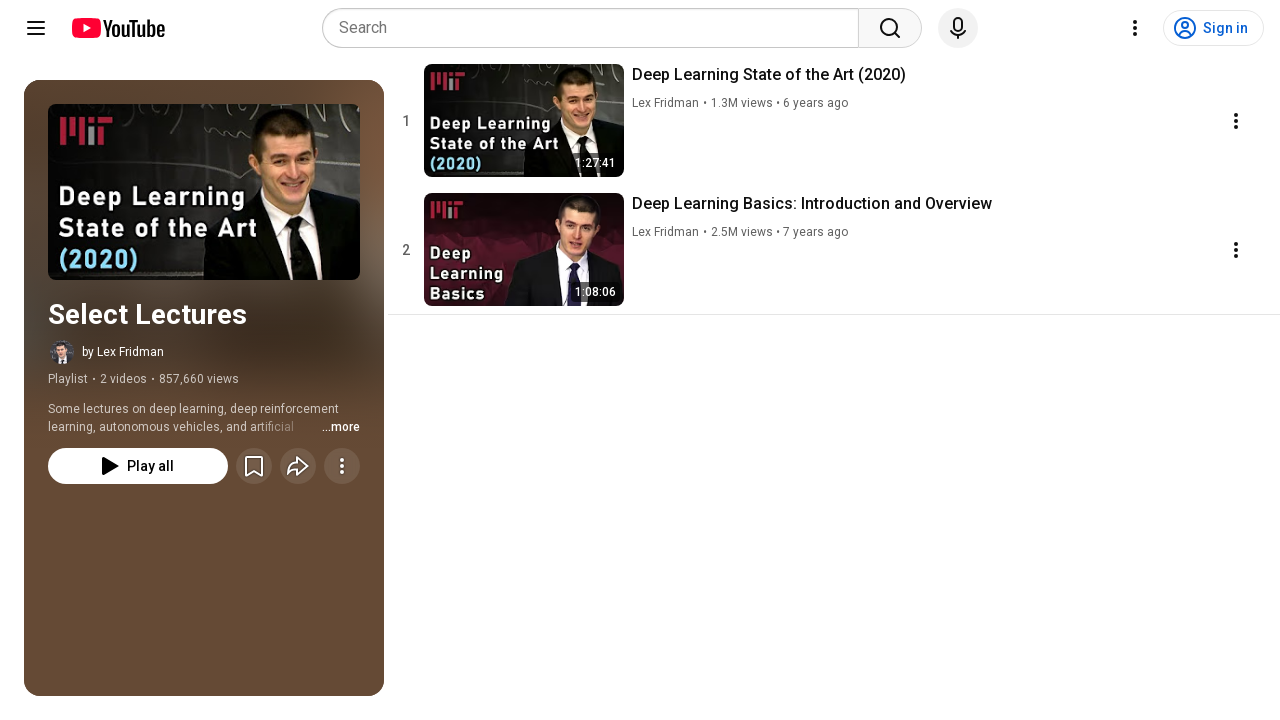

Retrieved updated scroll height to check if more content loaded
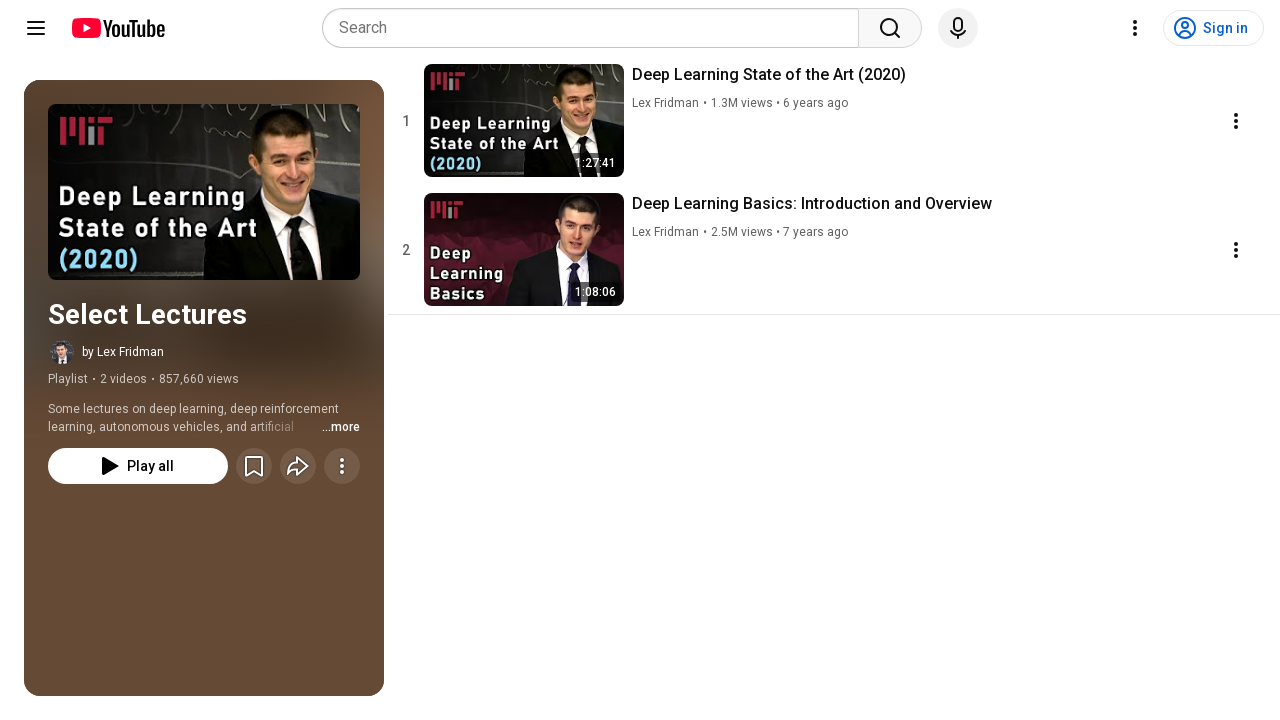

Reached bottom of playlist - no more content to load
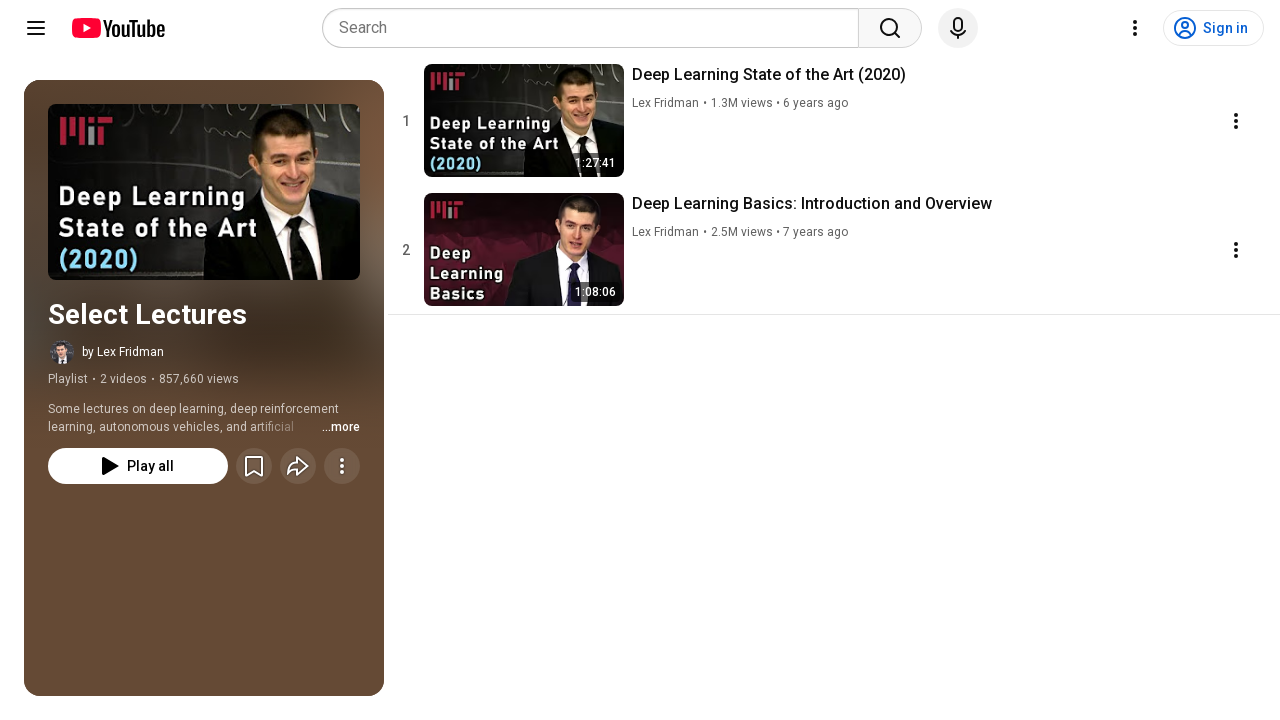

Verified video title elements are present on the loaded playlist
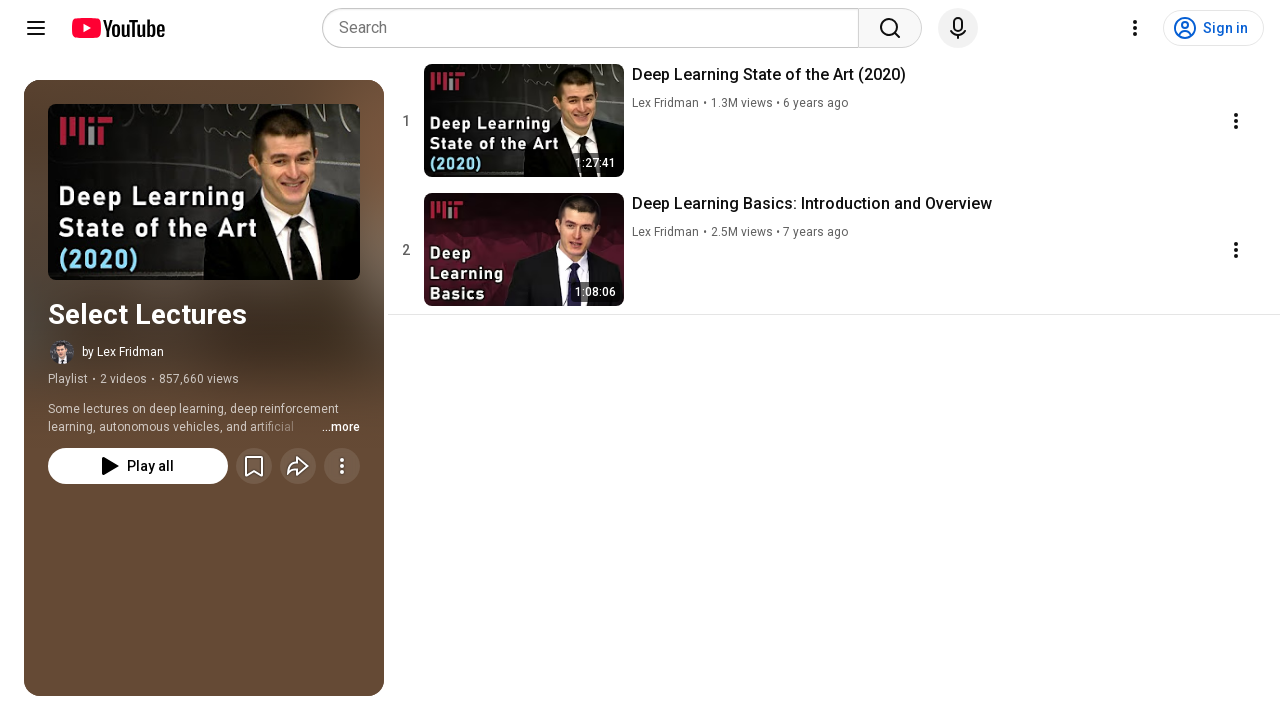

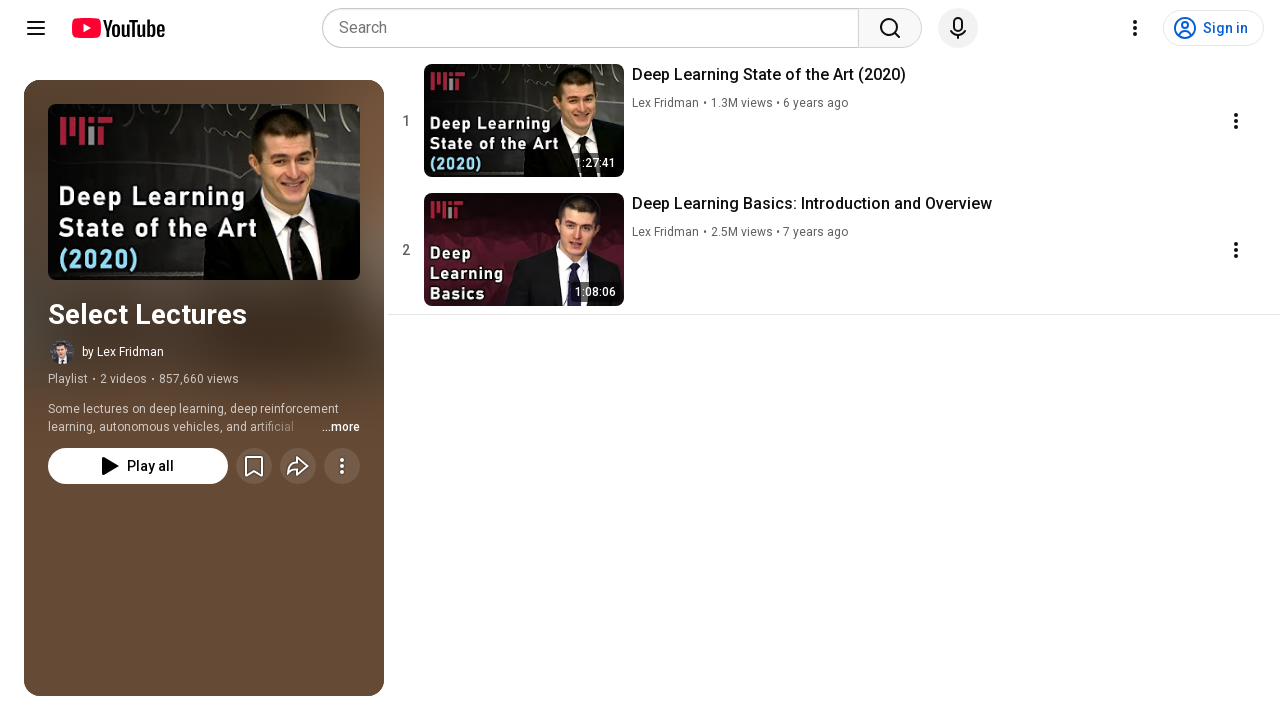